Tests context menu functionality by navigating to the Context Menu page, right-clicking on a designated element to trigger a context menu, and accepting the resulting JavaScript alert.

Starting URL: https://the-internet.herokuapp.com/

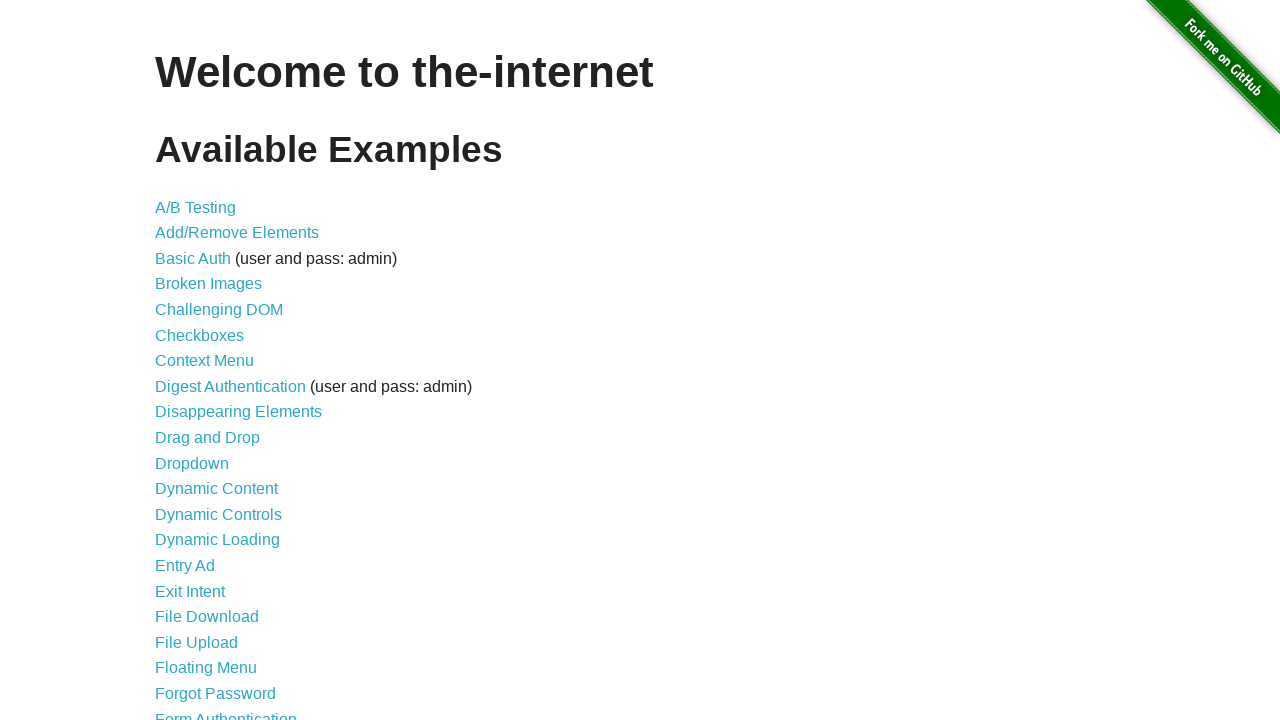

Clicked on Context Menu link at (204, 361) on a:text('Context Menu')
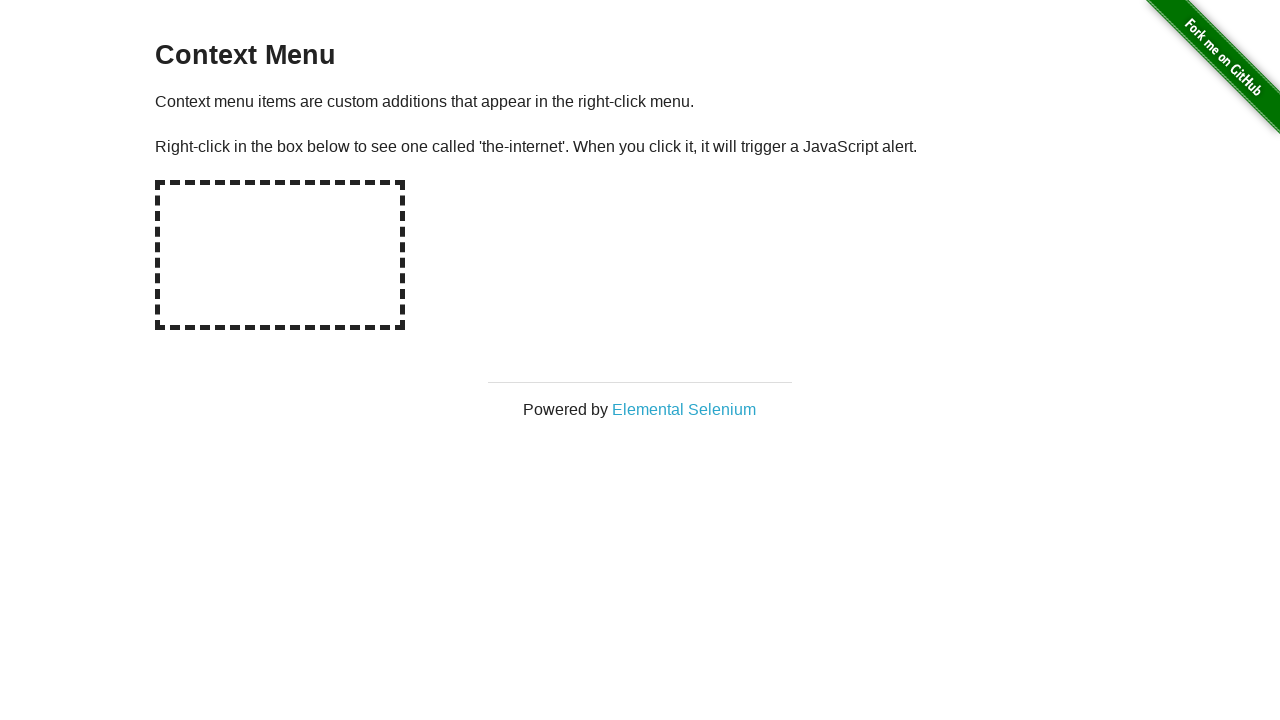

Right-clicked on hot-spot element to trigger context menu at (280, 255) on #hot-spot
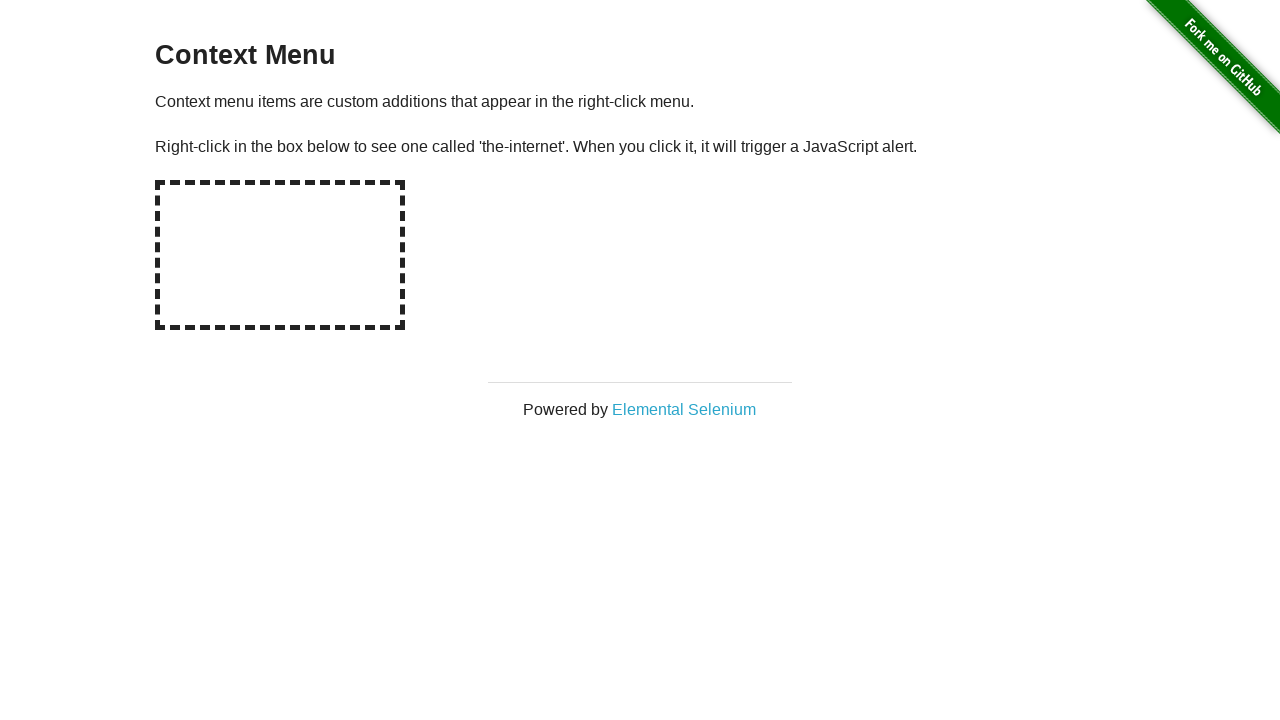

Set up dialog handler to accept JavaScript alert
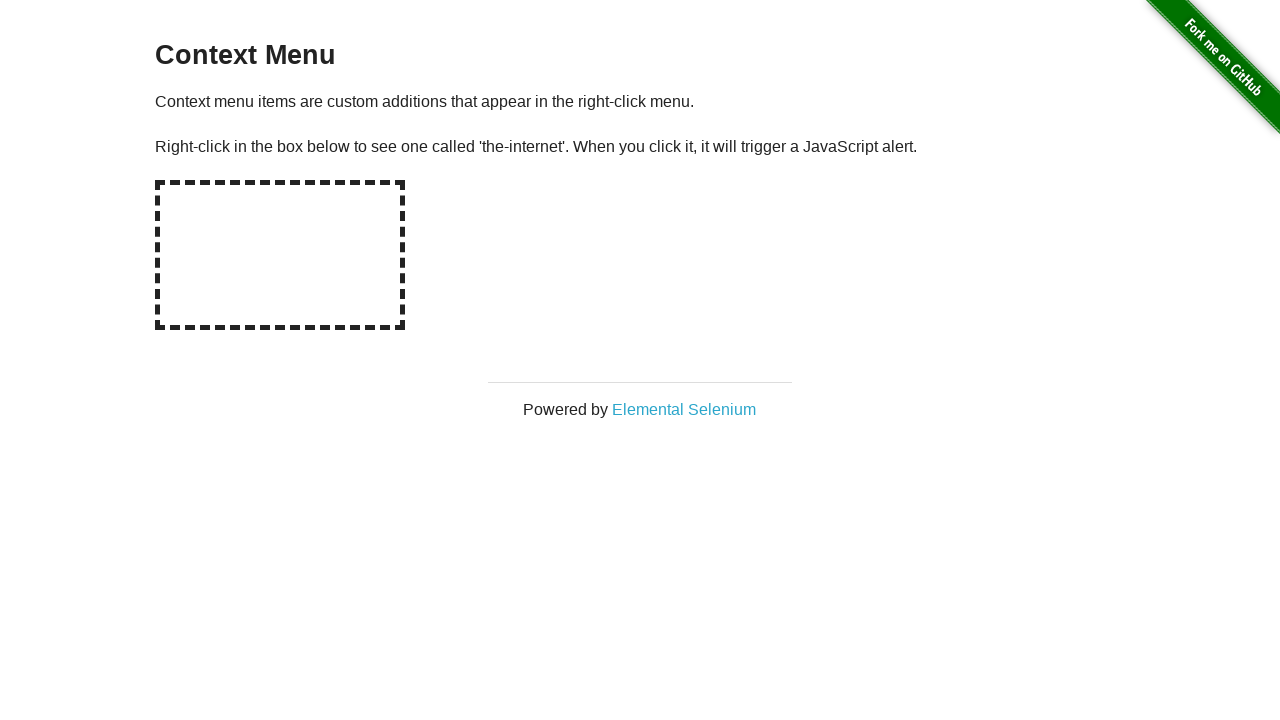

Waited for alert handling to complete
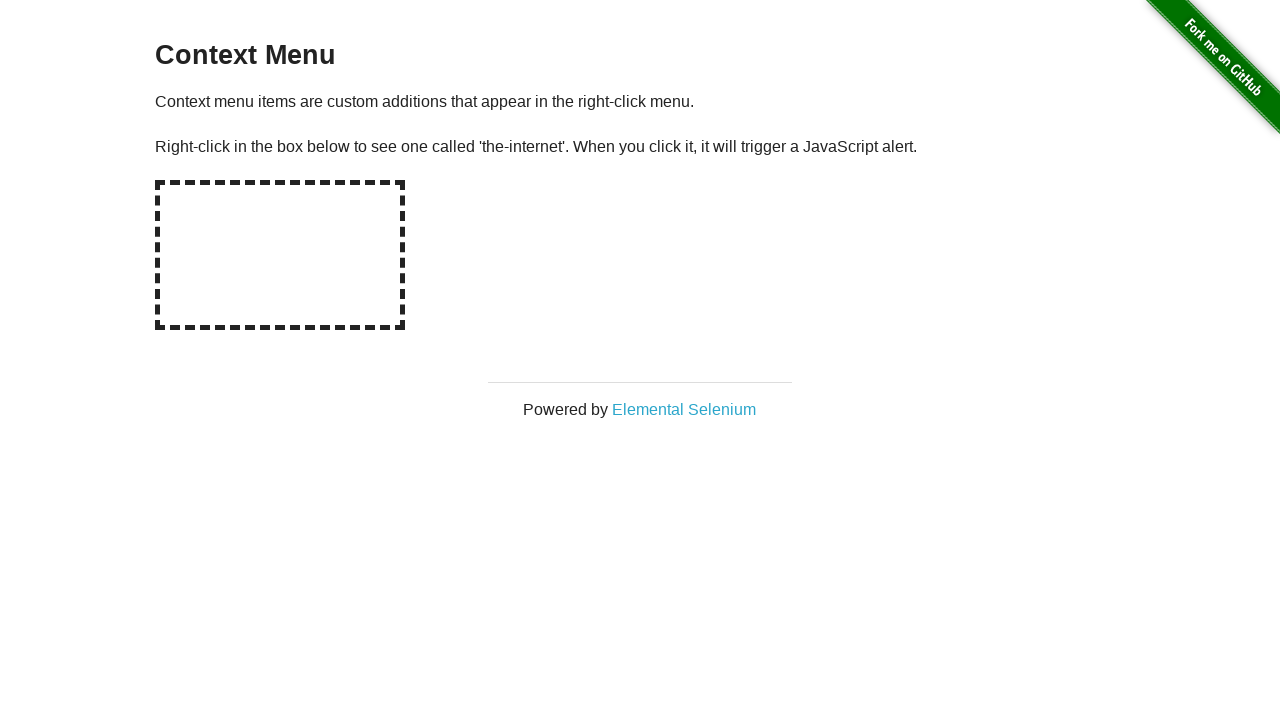

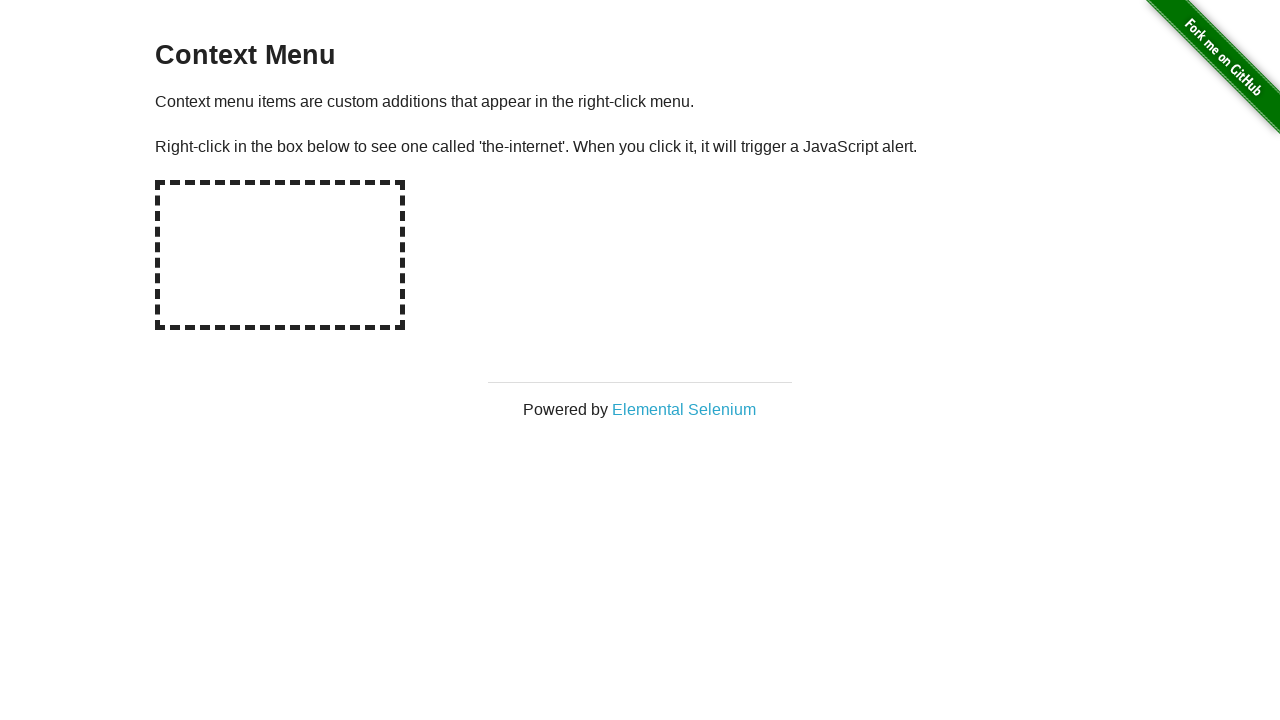